Tests a registration form by filling in first name, last name, and email fields, then submitting and verifying the success message

Starting URL: http://suninjuly.github.io/registration1.html

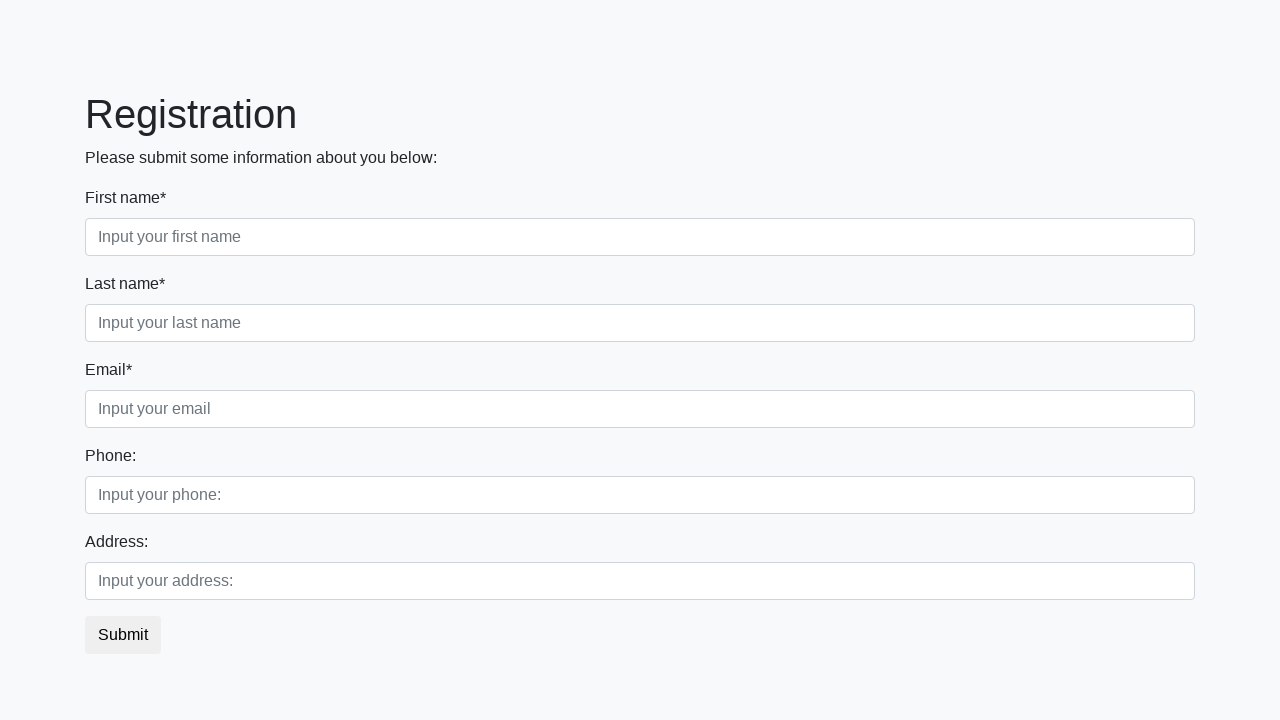

Navigated to registration form page
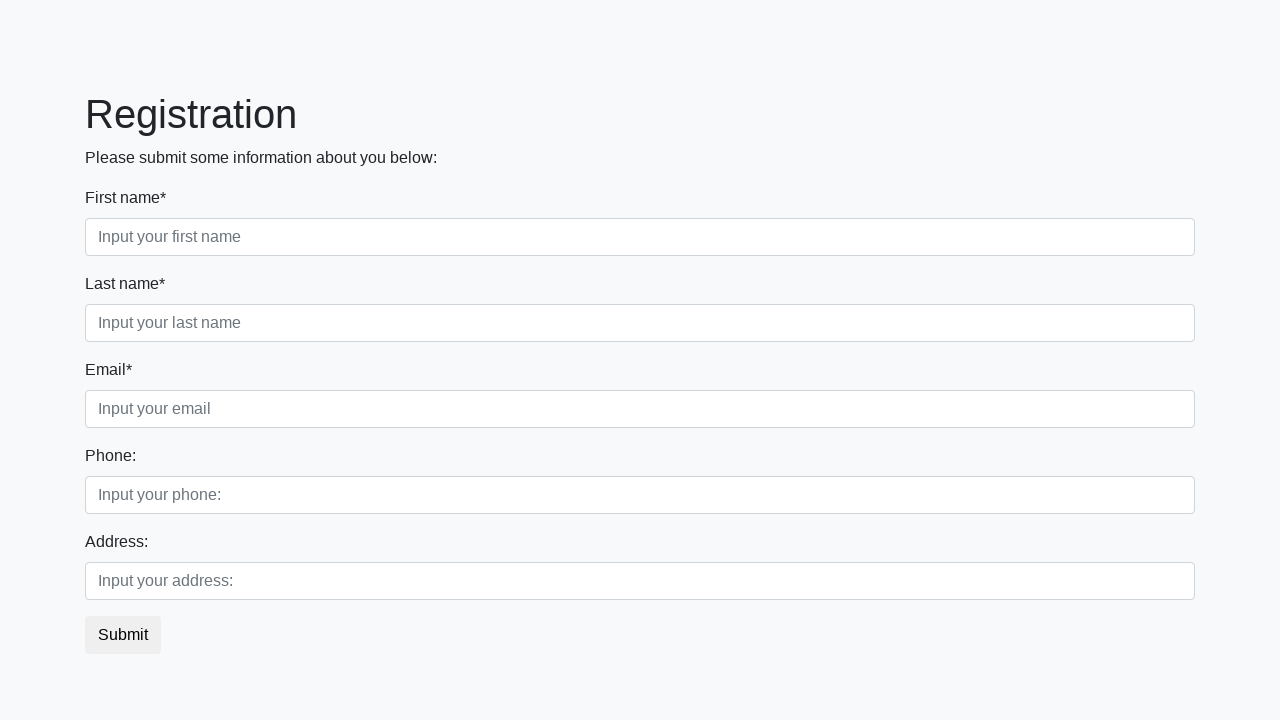

Filled first name field with 'Ivan' on [placeholder='Input your first name']
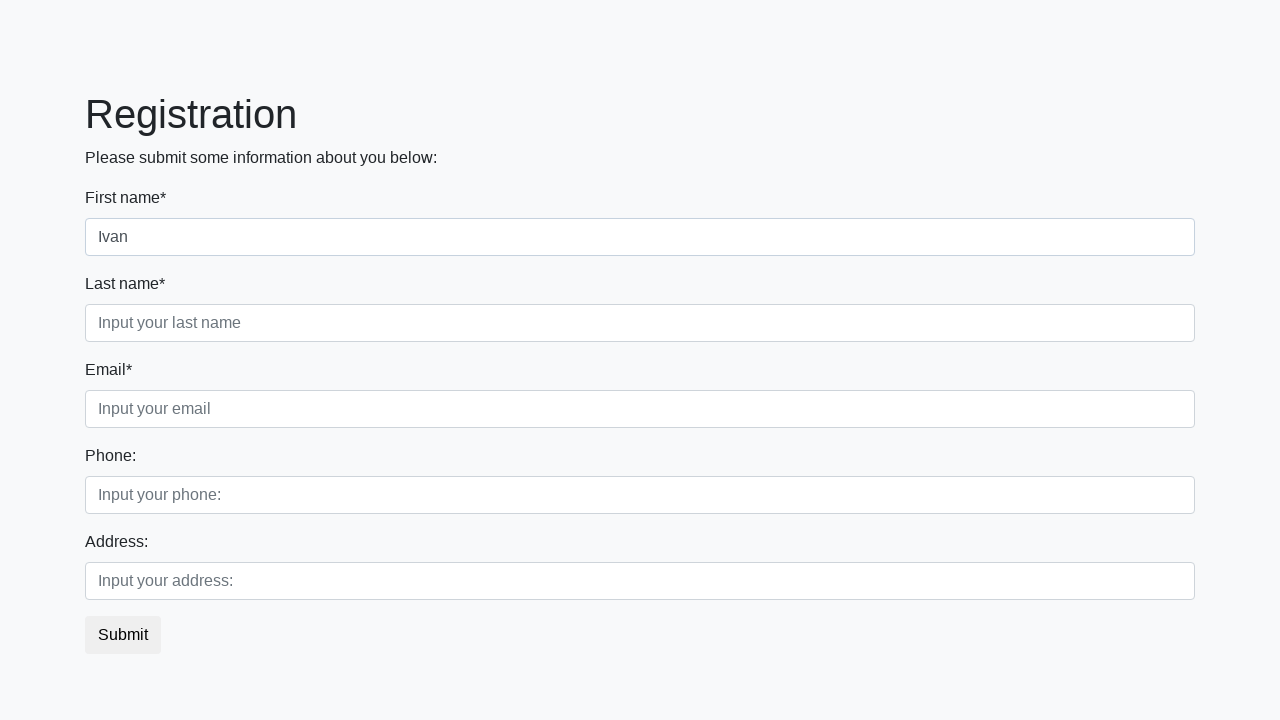

Filled last name field with 'Petrov' on [placeholder='Input your last name']
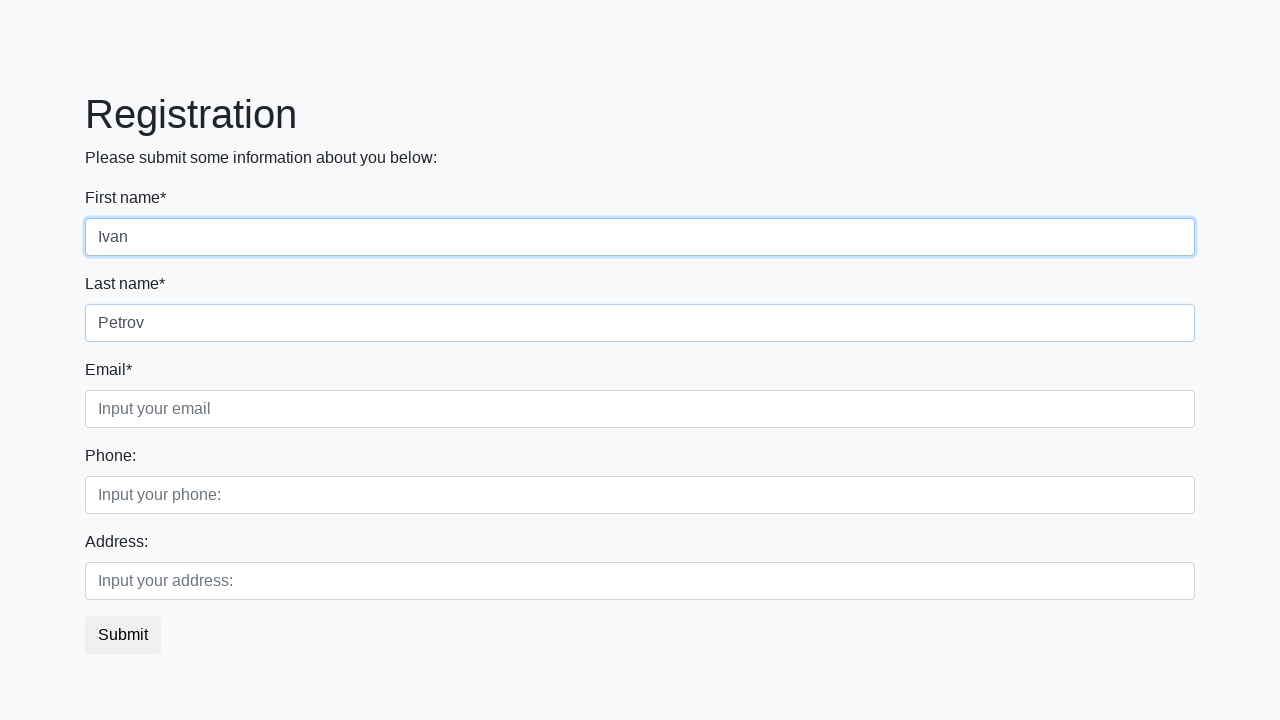

Filled email field with 'petrov_i@mail.test' on [placeholder='Input your email']
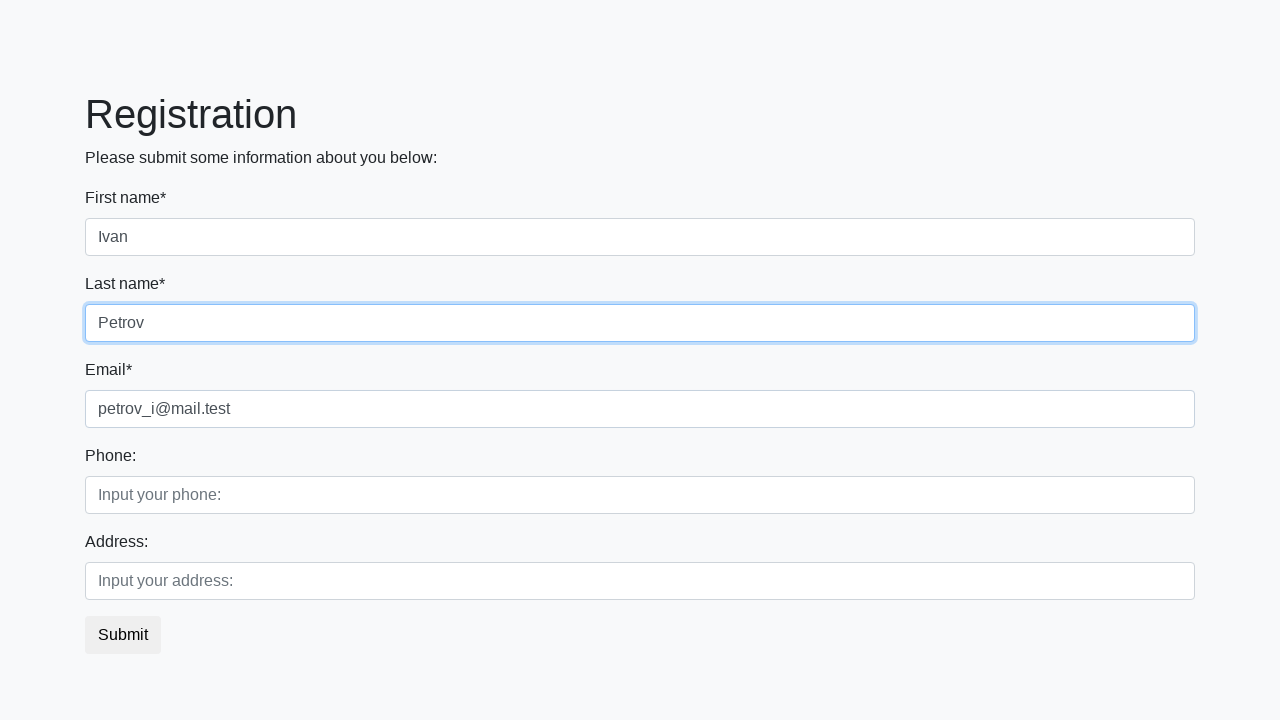

Clicked submit button at (123, 635) on button.btn
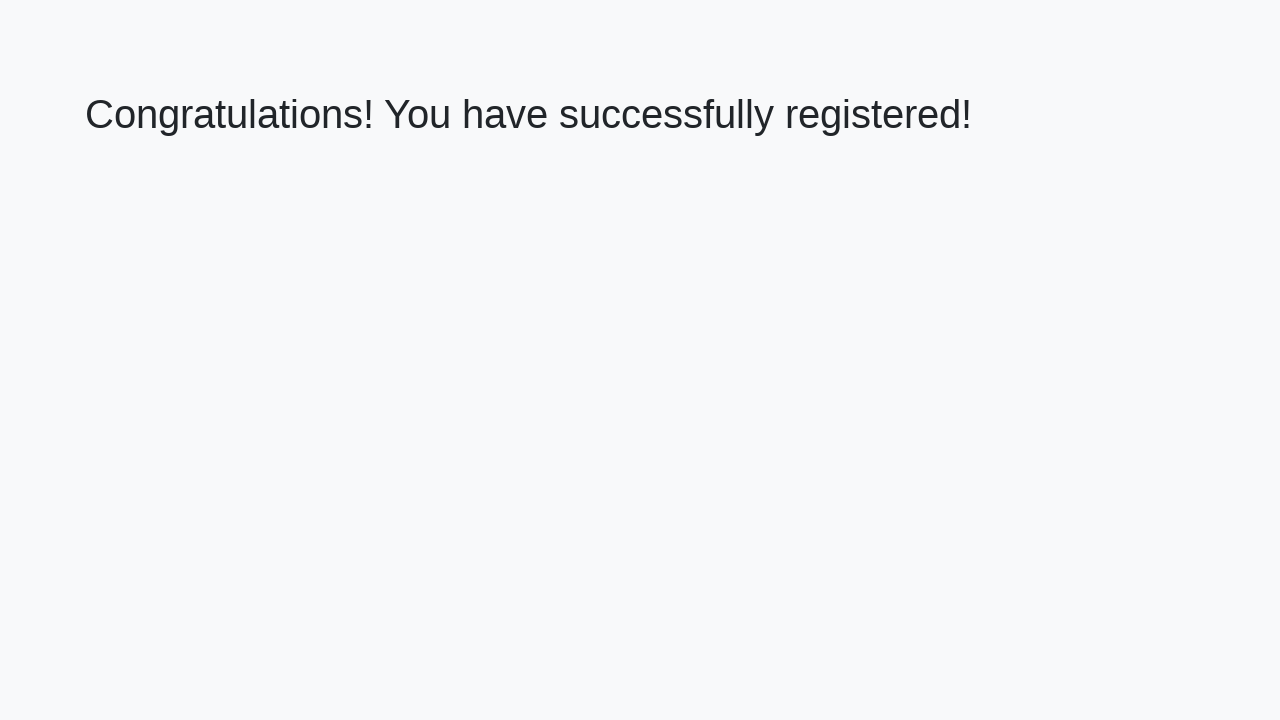

Success heading loaded after form submission
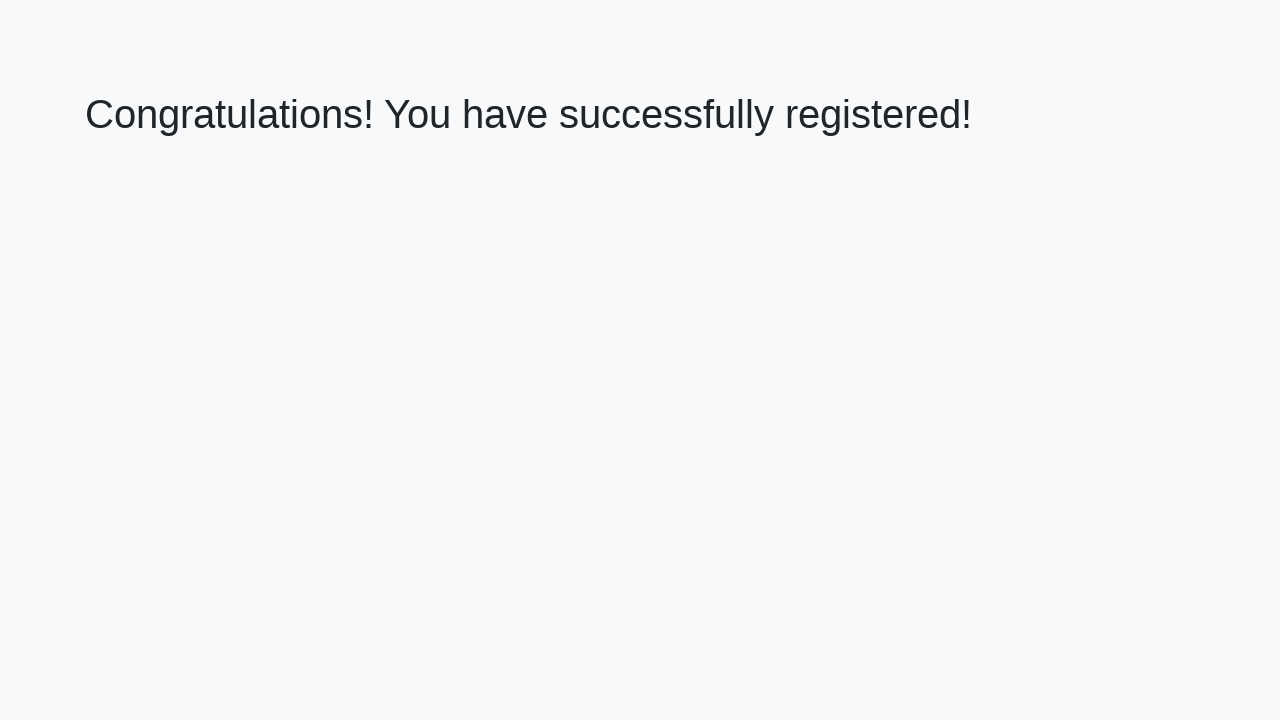

Retrieved success message text
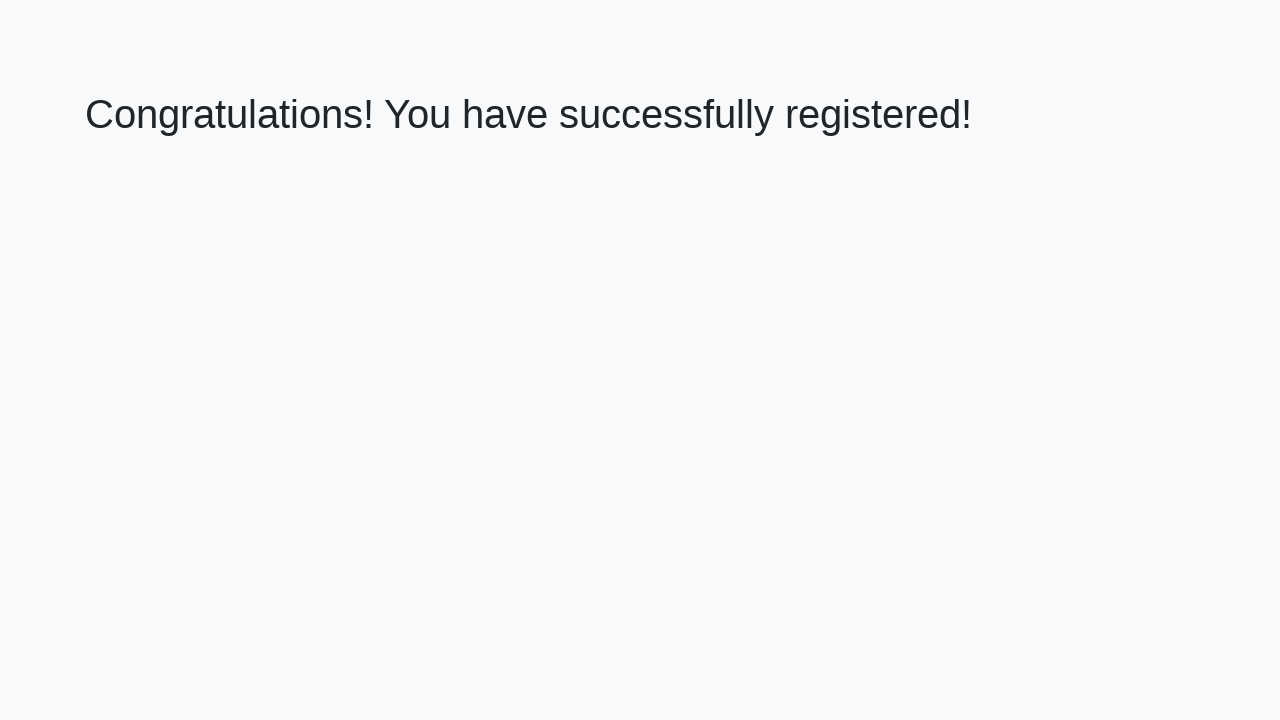

Verified success message matches expected text
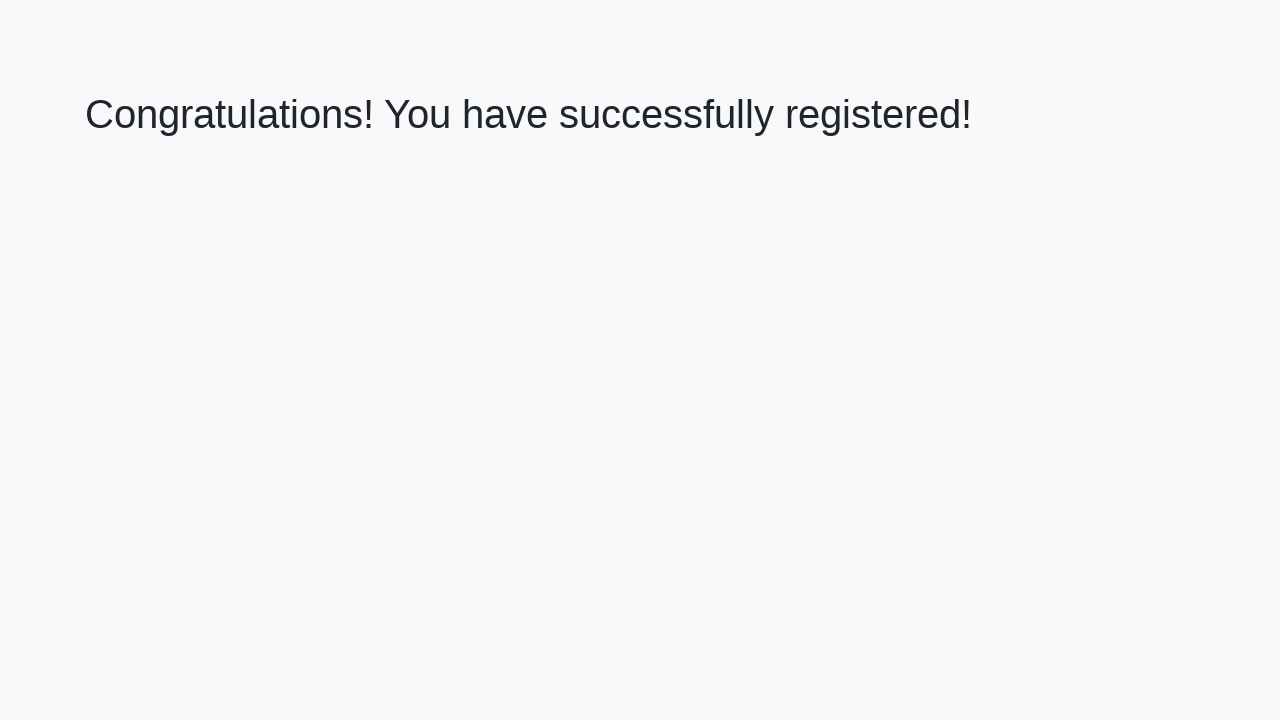

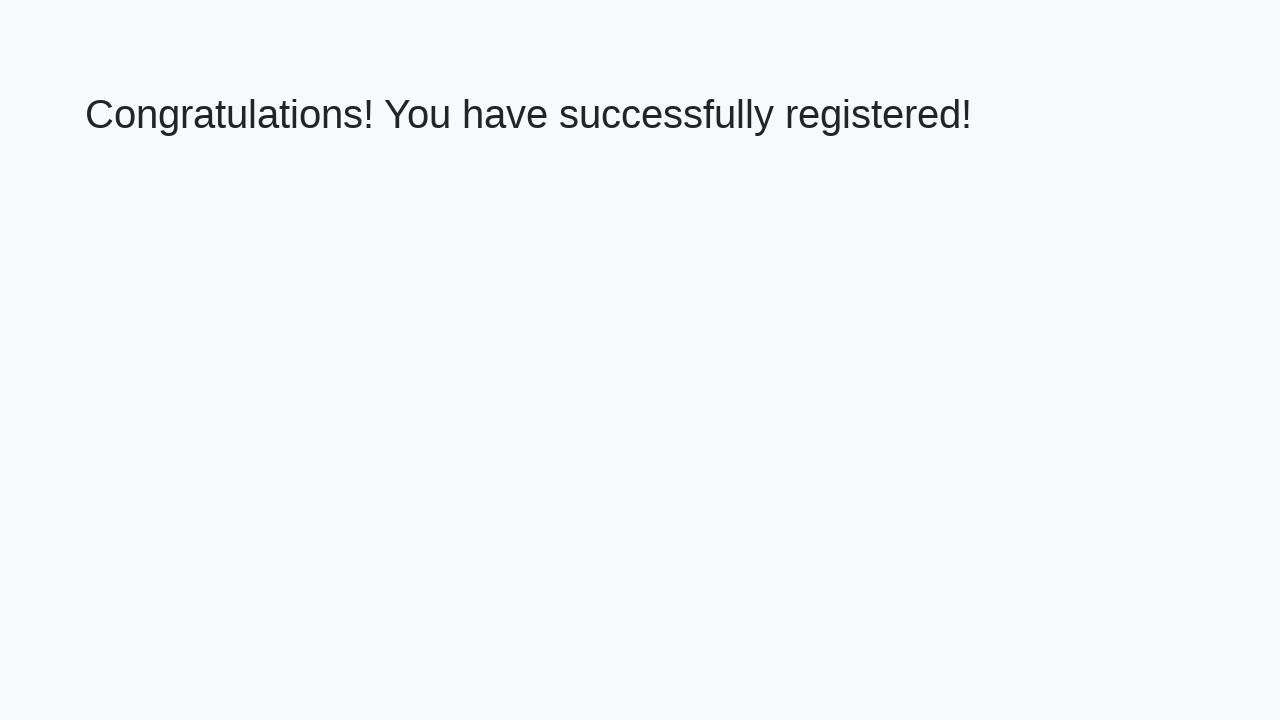